Tests that the submit button is visible and clickable on the practice form.

Starting URL: https://demoqa.com/automation-practice-form

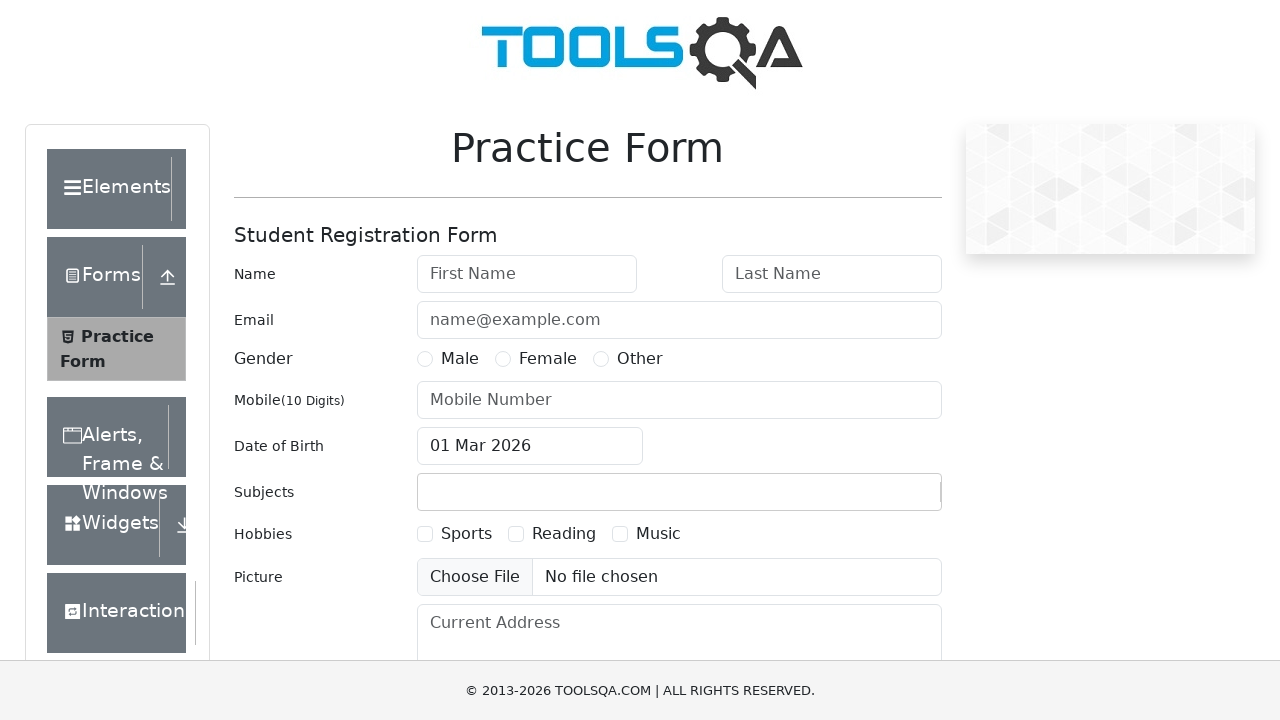

Scrolled down 400px to reveal submit button
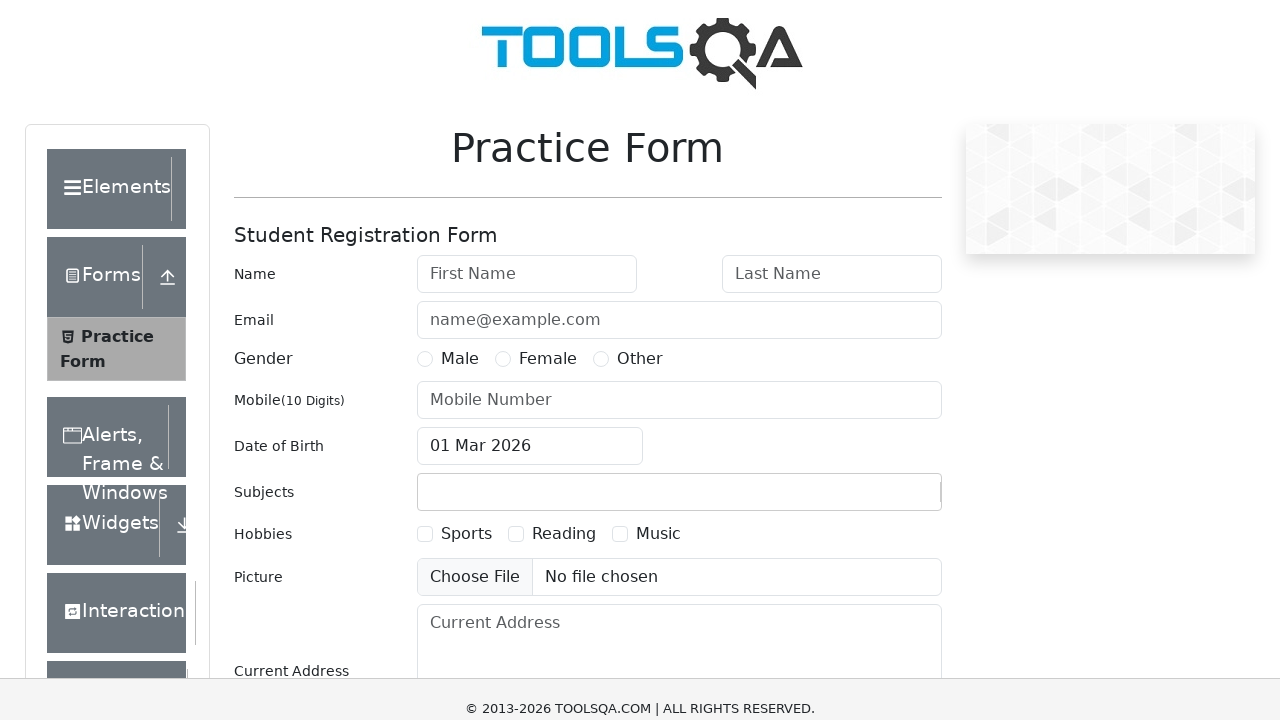

Submit button is visible on the practice form
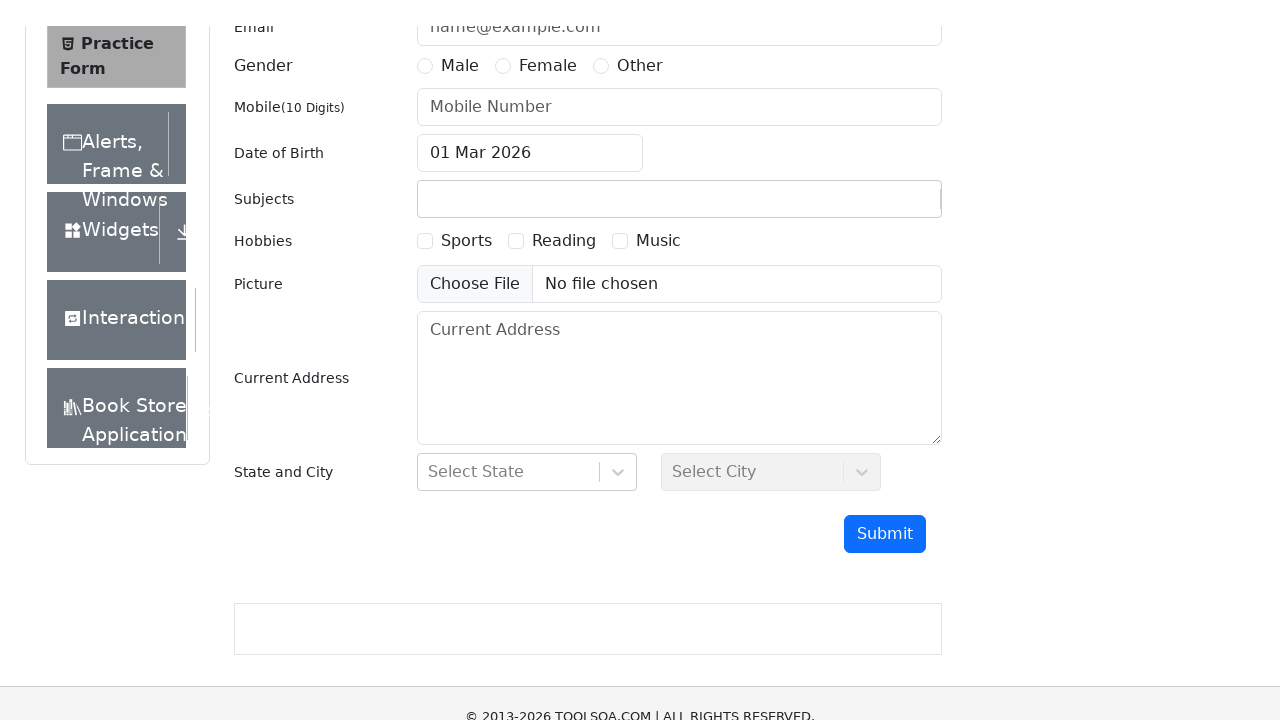

Clicked the submit button at (885, 499) on xpath=//button[@id='submit']
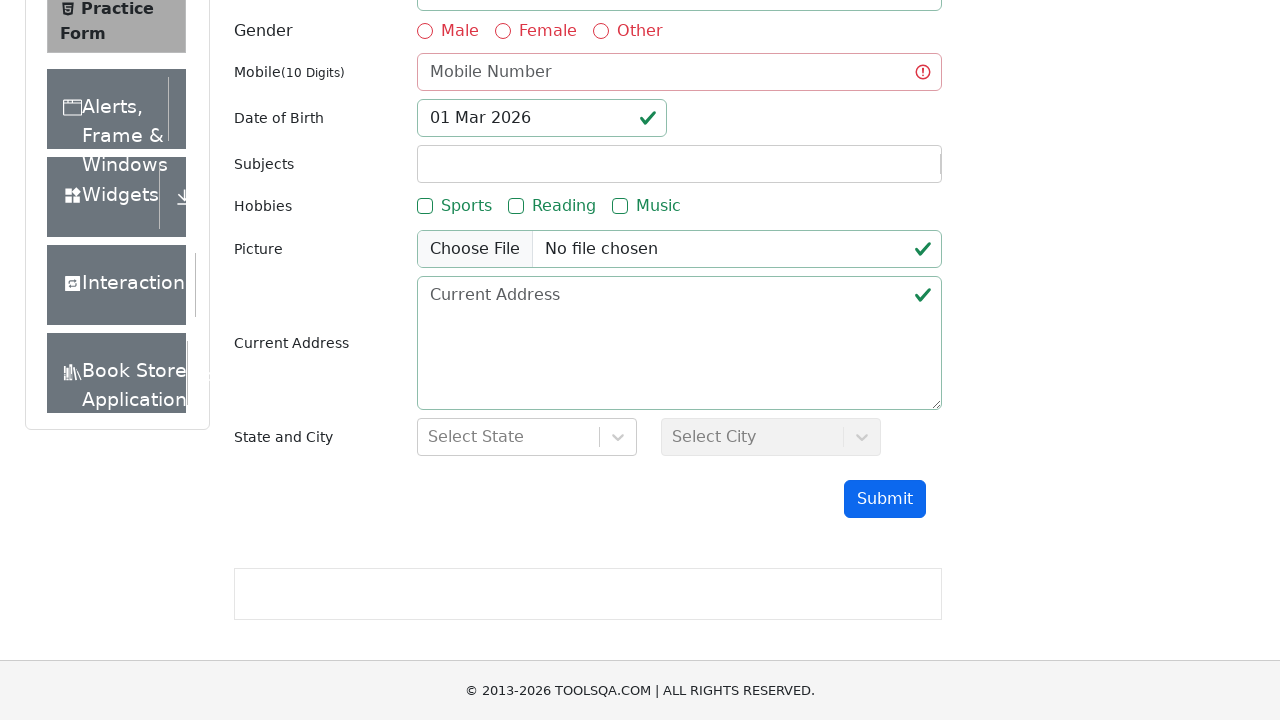

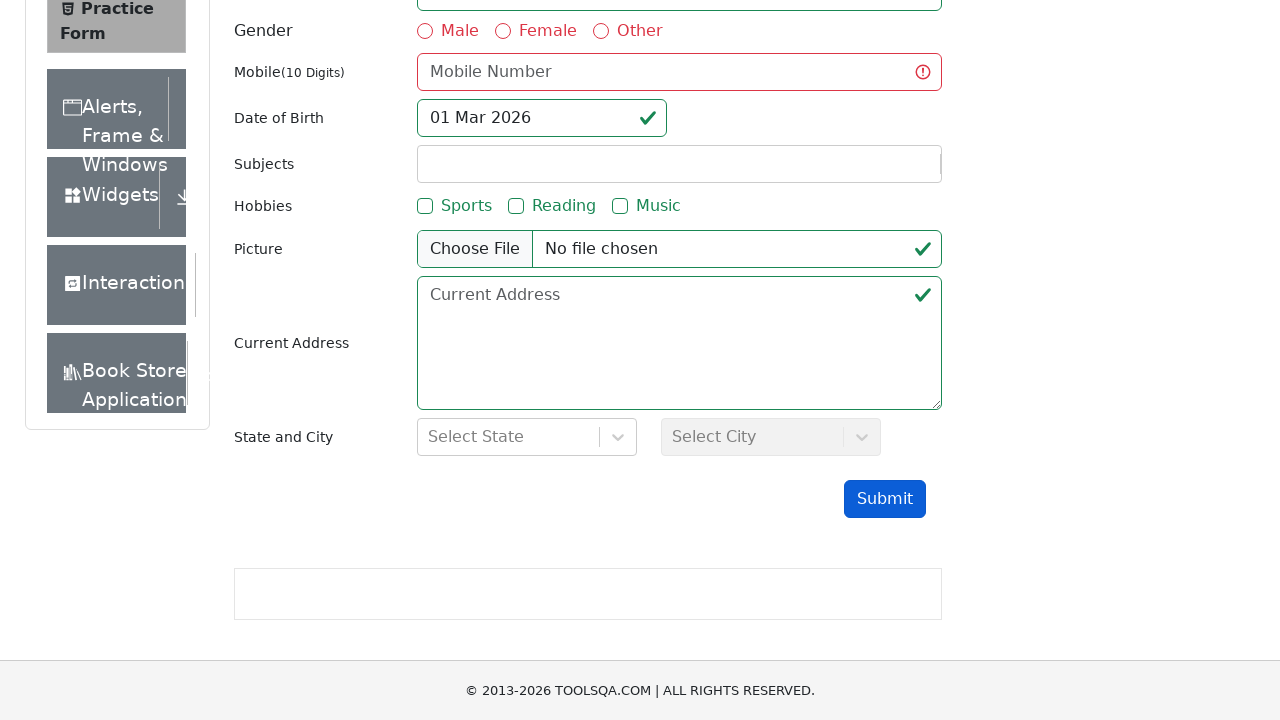